Tests JavaScript alert functionality by clicking a button to trigger an alert, accepting it, and verifying the result text

Starting URL: https://the-internet.herokuapp.com/javascript_alerts

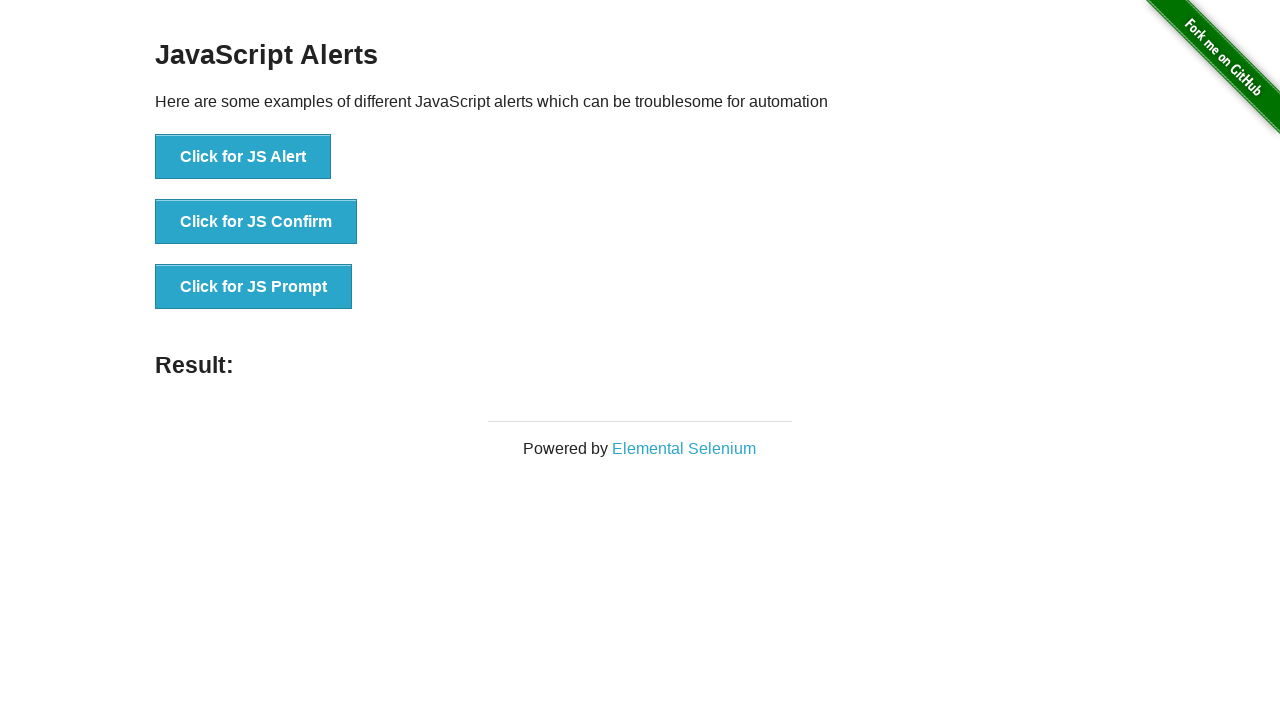

Clicked button to trigger JavaScript alert at (243, 157) on button:text('Click for JS Alert')
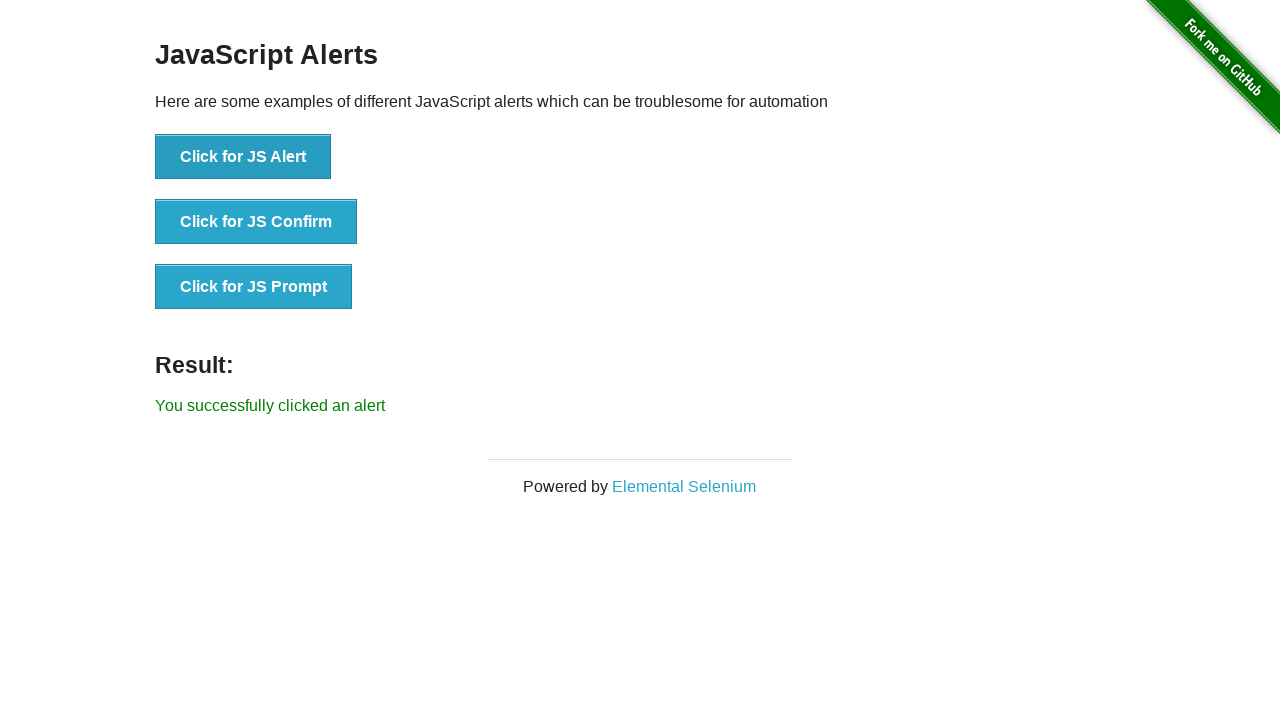

Set up dialog handler to accept alert
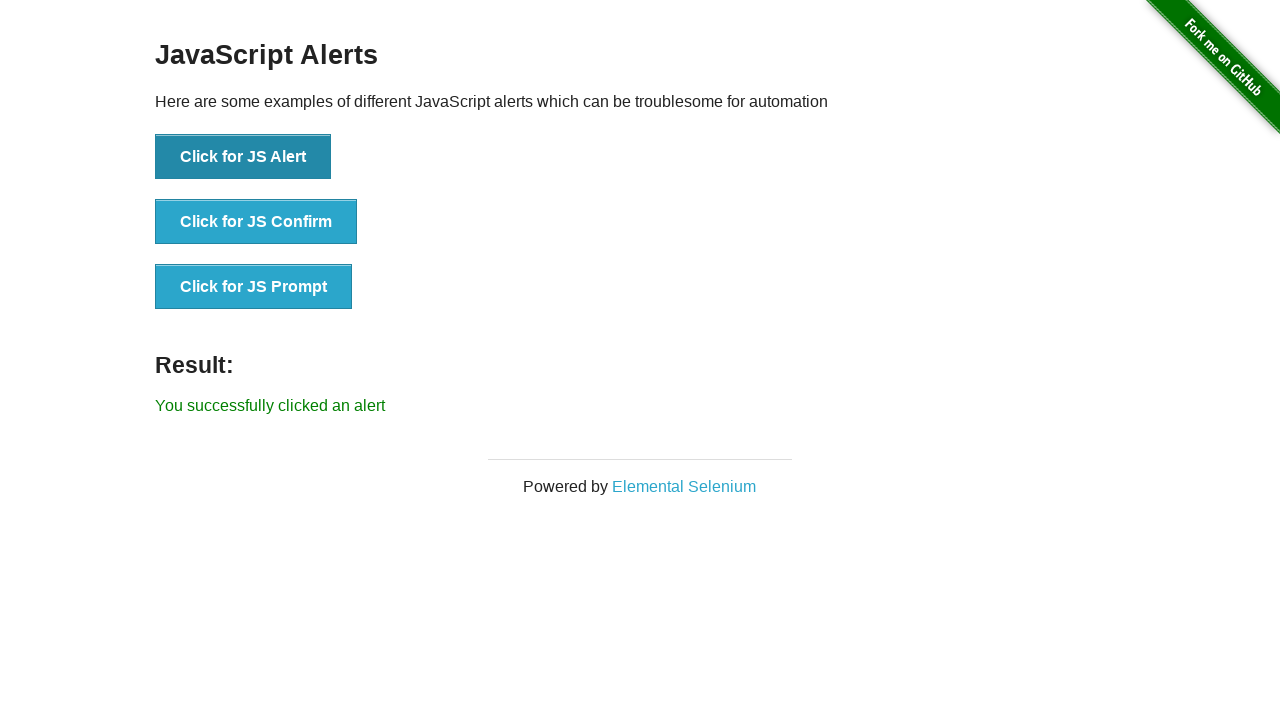

Alert accepted and success message verified
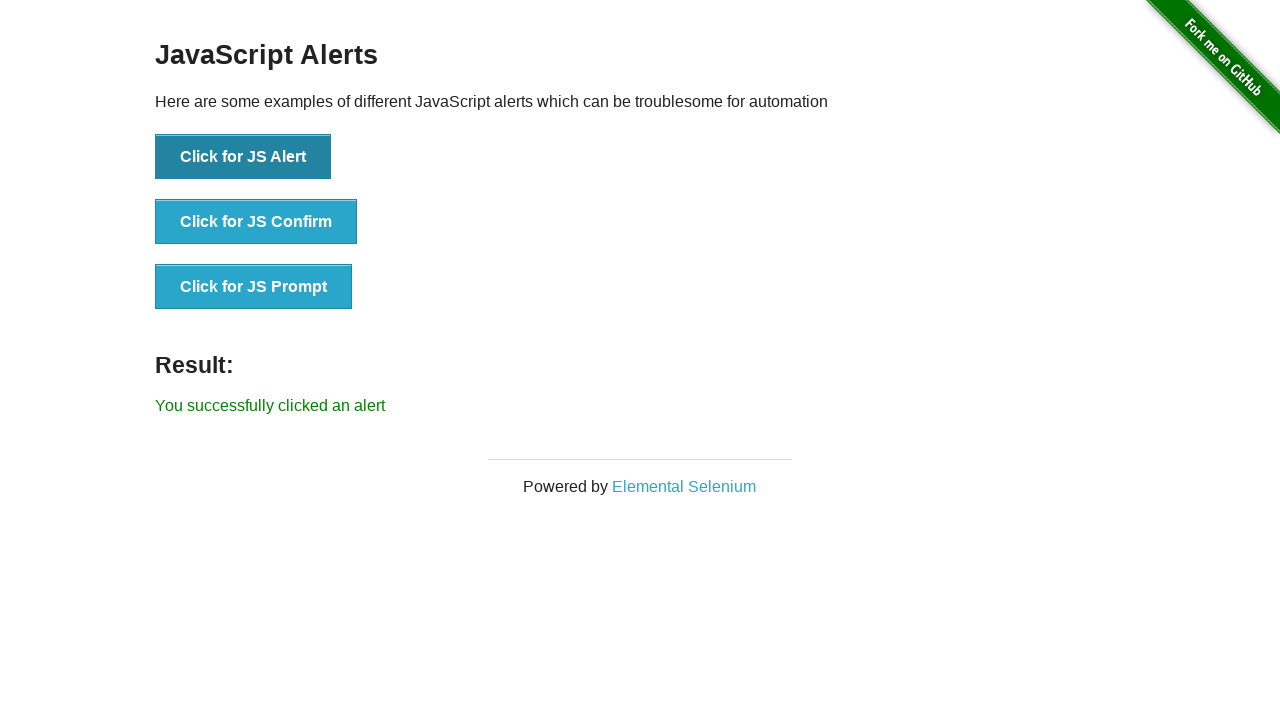

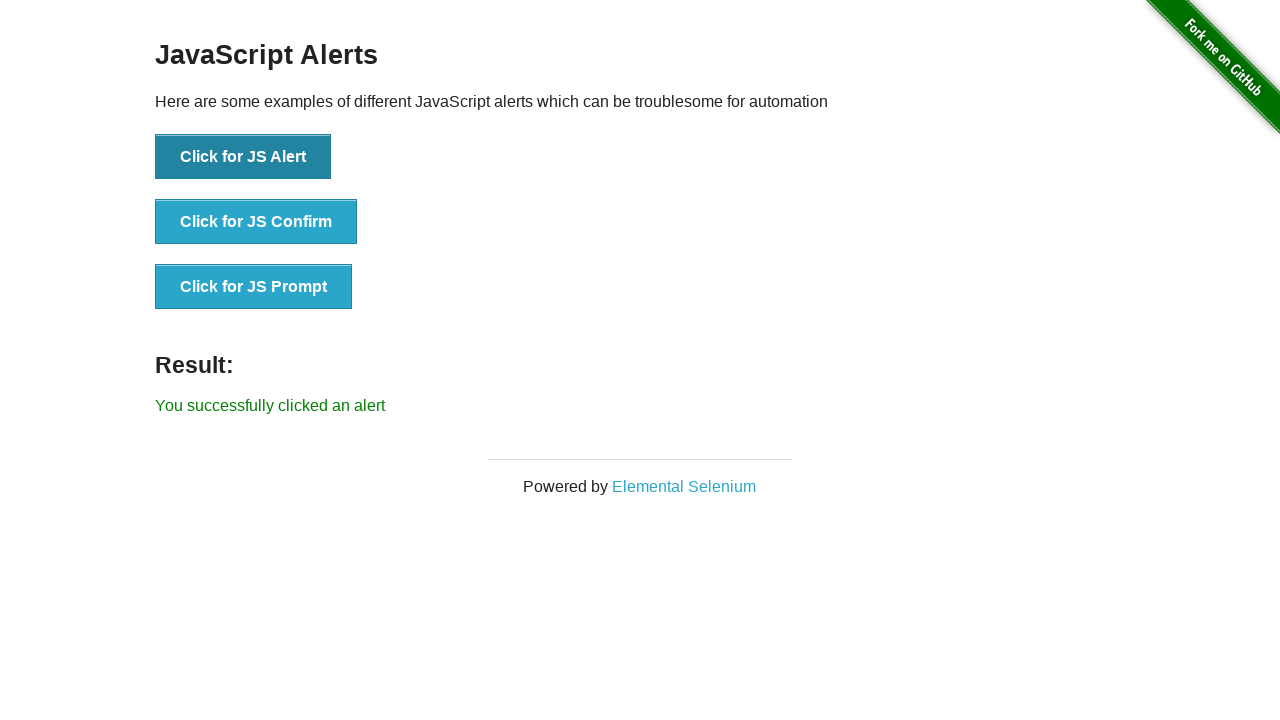